Tests password recovery form by entering an email address and submitting to verify confirmation message appears

Starting URL: https://qa-practice.netlify.app/recover-password

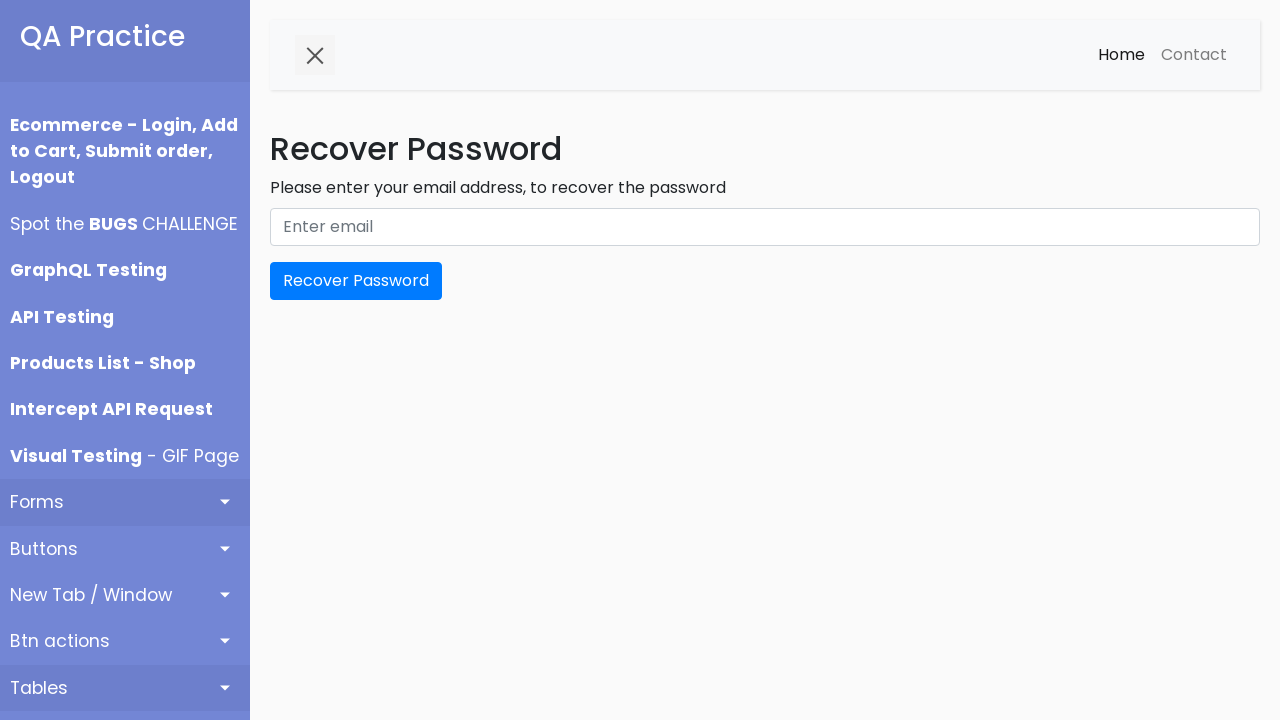

Filled email field with 'testrecover2024@gmail.com' on #email
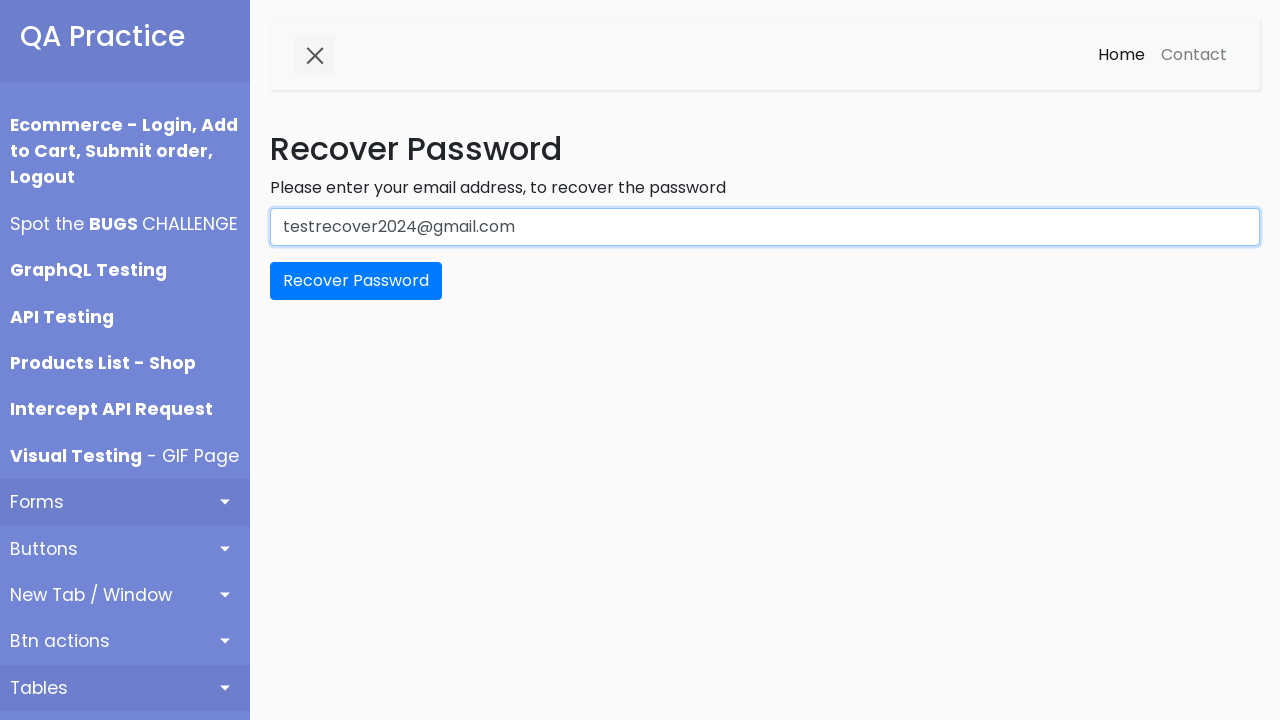

Clicked recover password submit button at (356, 281) on button[type='submit']
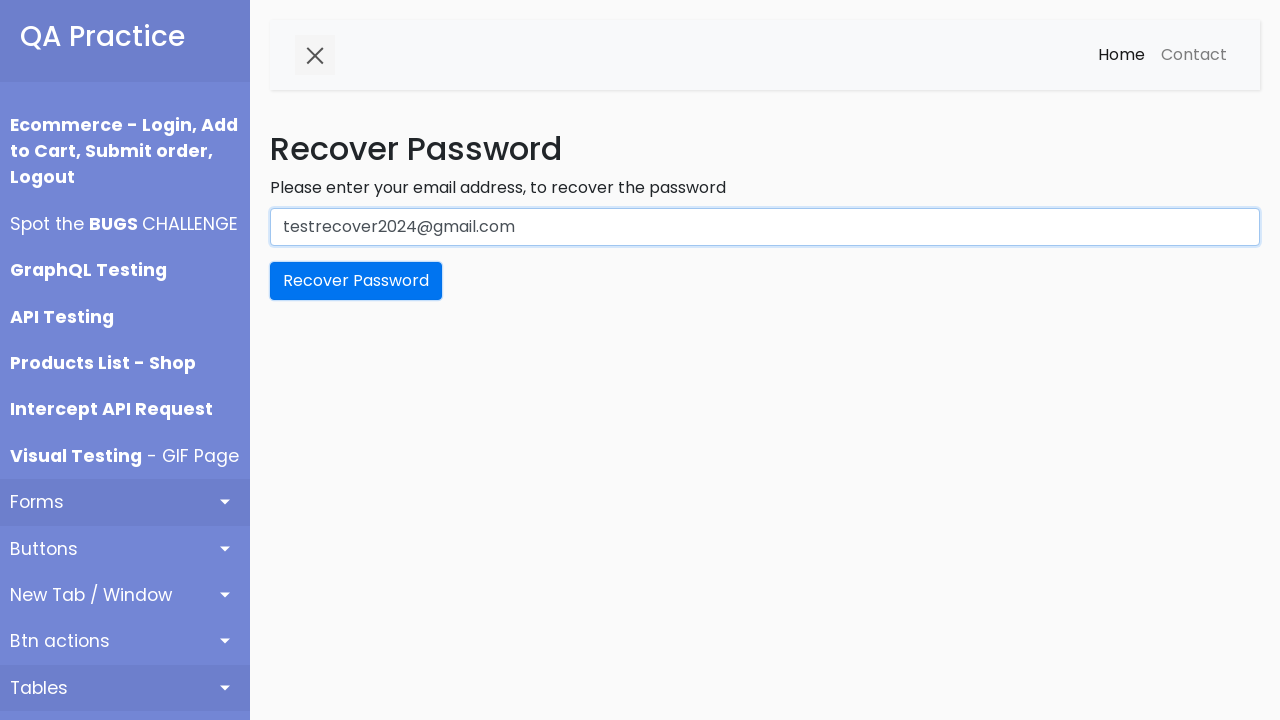

Confirmation message appeared after password recovery submission
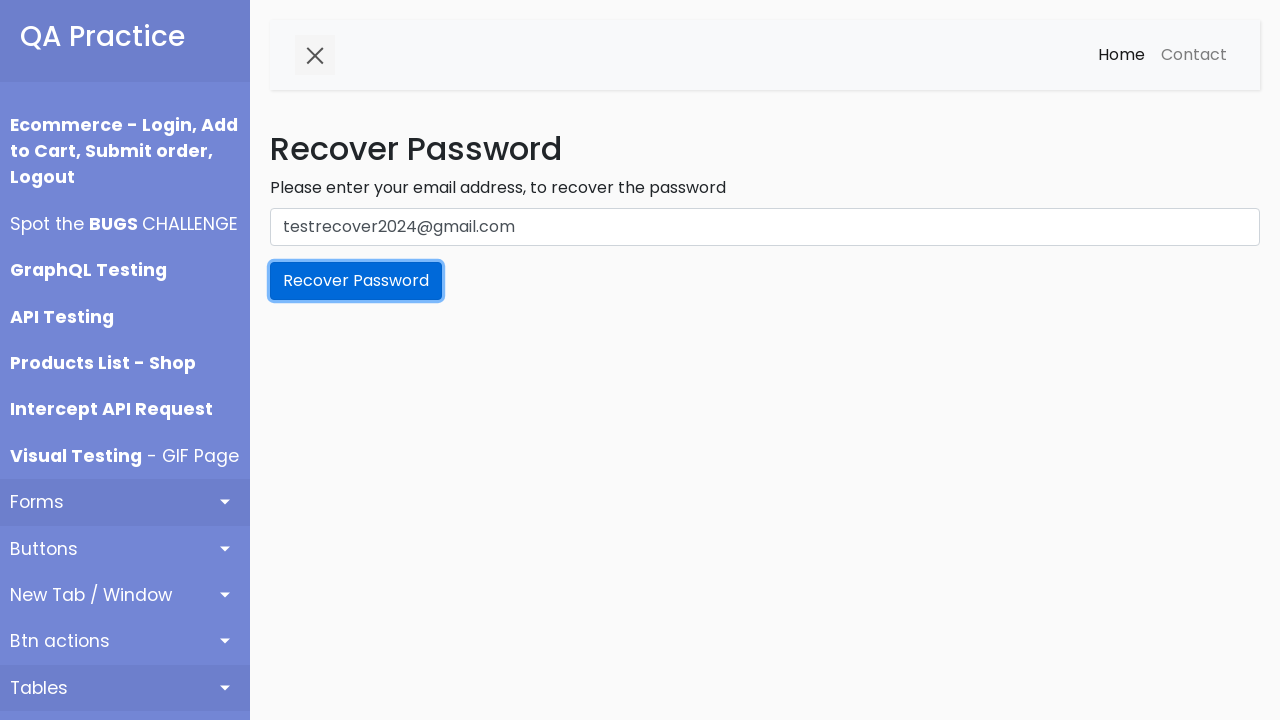

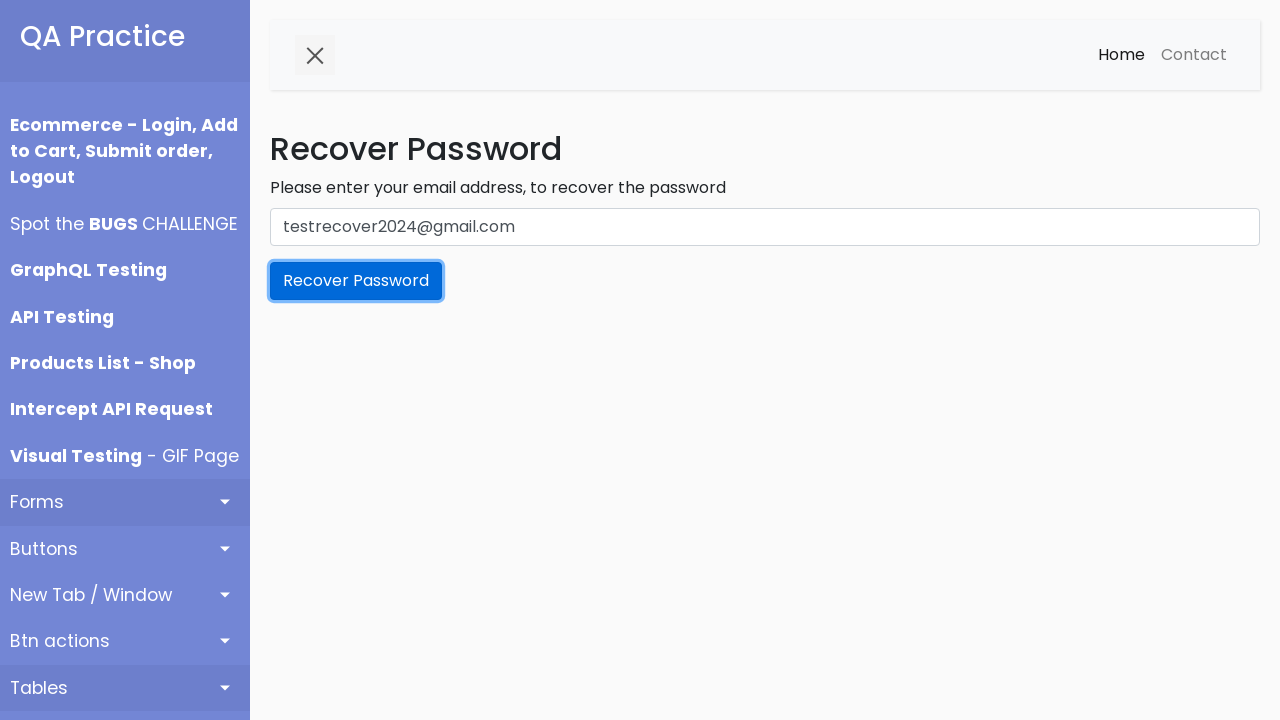